Tests double-click functionality by performing a double-click on the double-click button and verifying the success message appears

Starting URL: https://demoqa.com/buttons

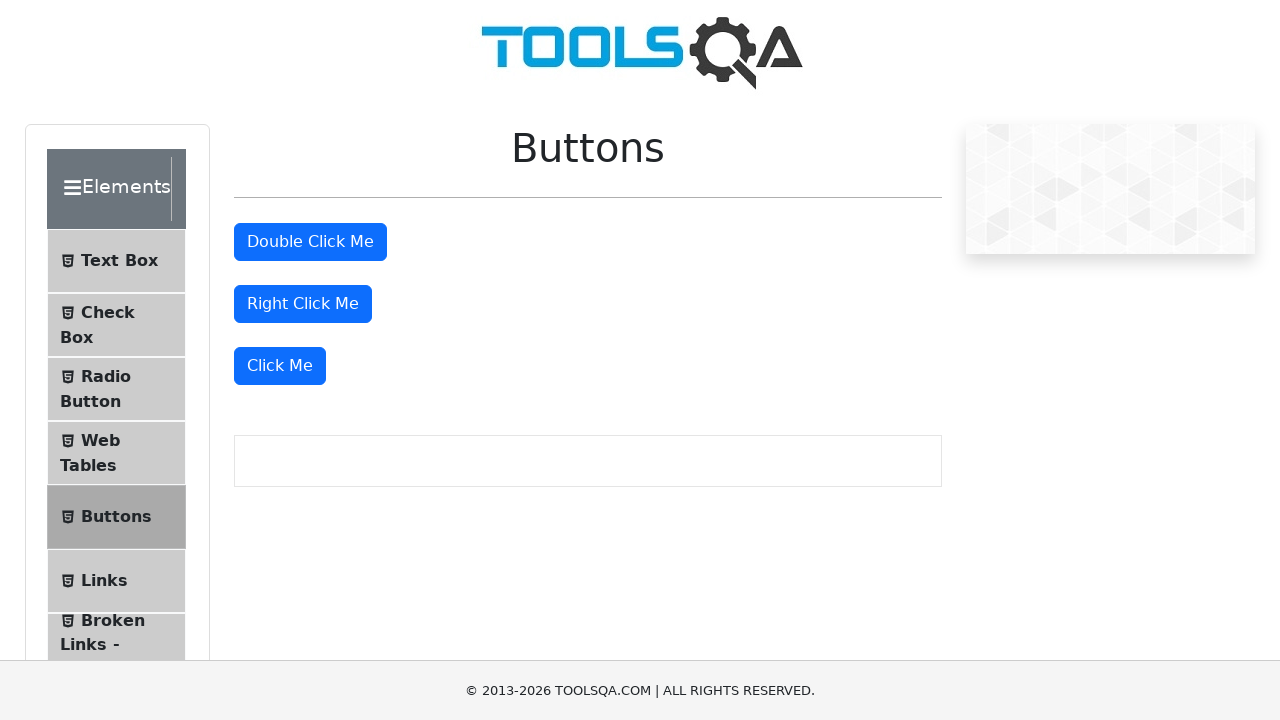

Double-clicked the double-click button at (310, 242) on #doubleClickBtn
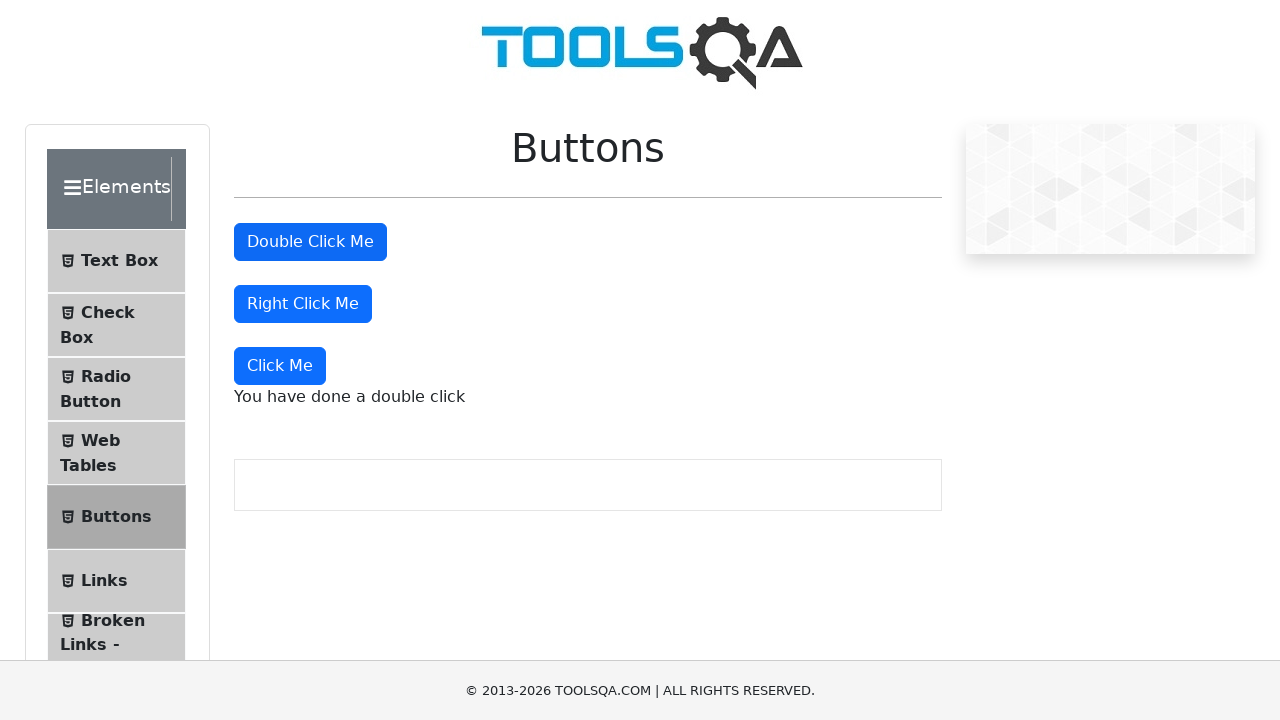

Double-click success message appeared
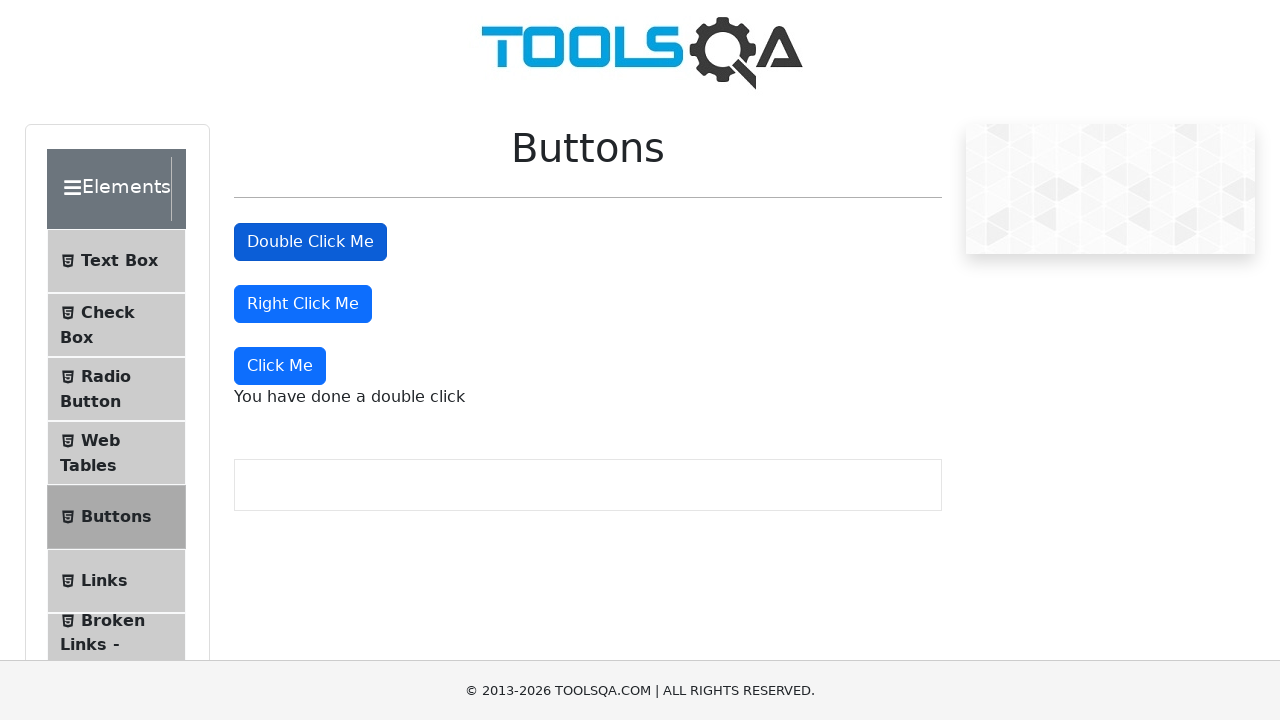

Verified success message text is 'You have done a double click'
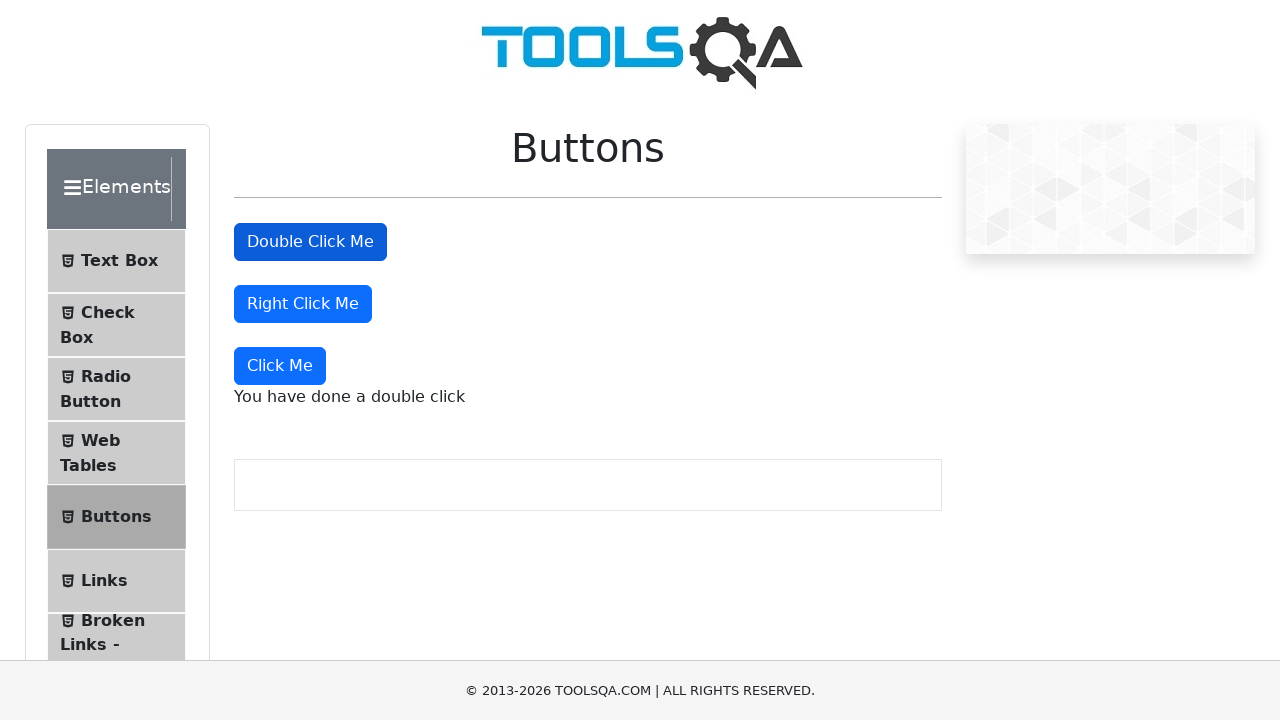

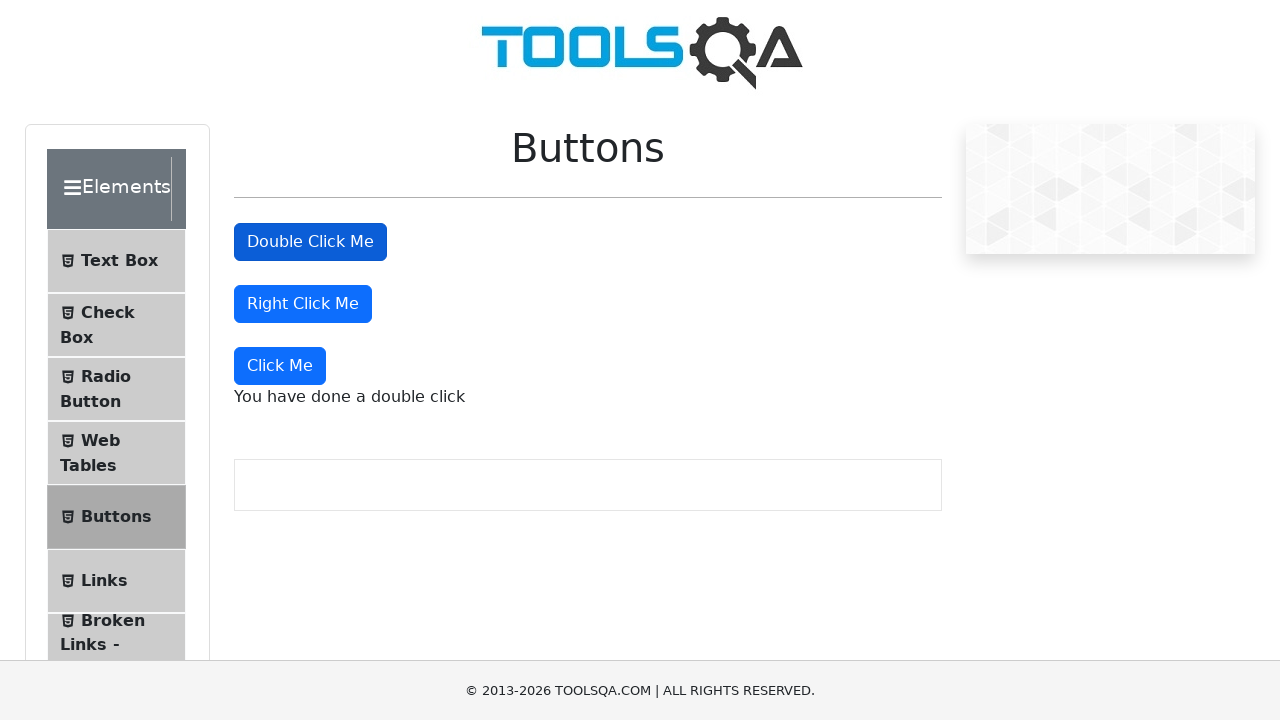